Tests a registration form by filling in first name, last name, and email fields, then submitting the form and verifying a success message is displayed.

Starting URL: http://suninjuly.github.io/registration1.html

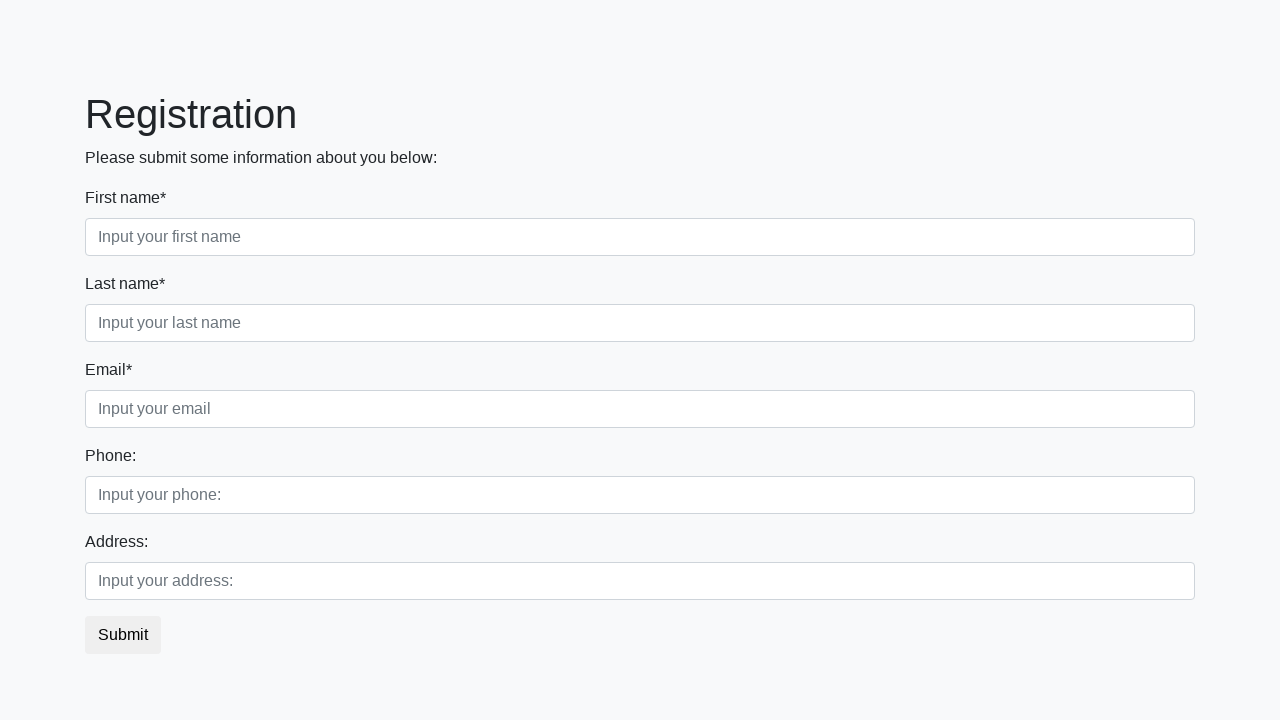

Filled first name field with 'Ivan' on div.first_block input.form-control.first
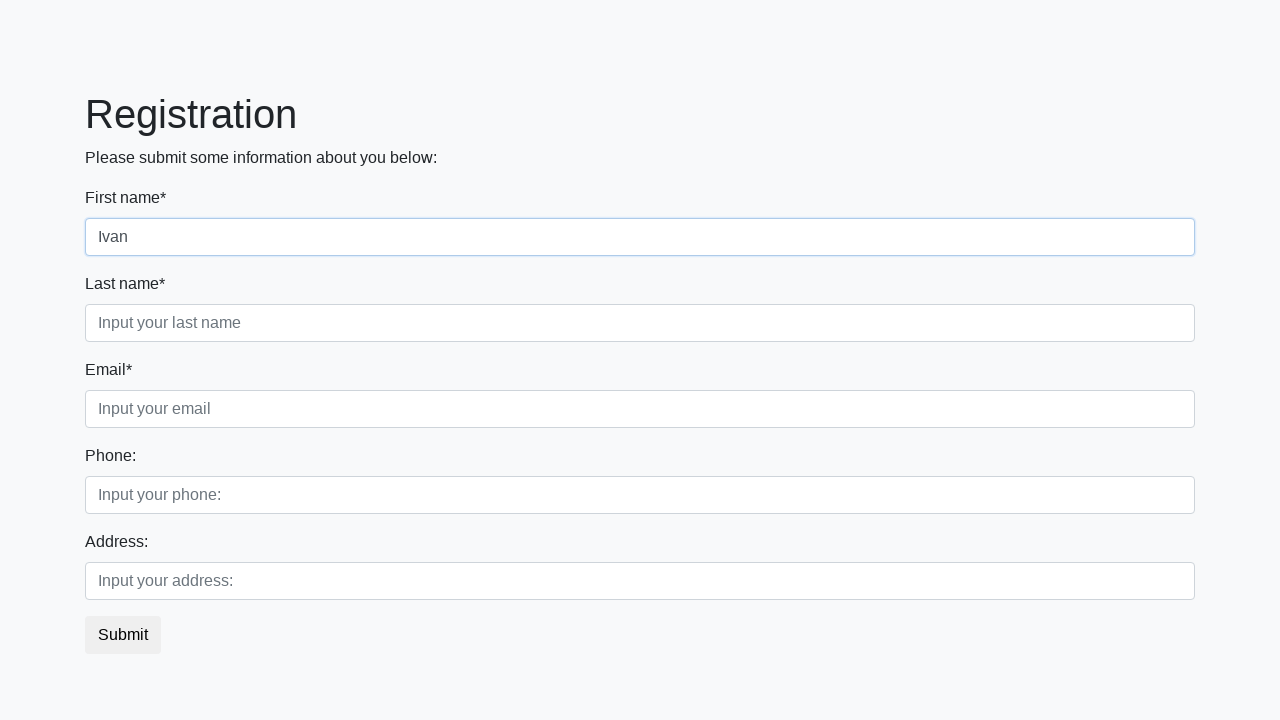

Filled last name field with 'Petrov' on div.first_block input.form-control.second
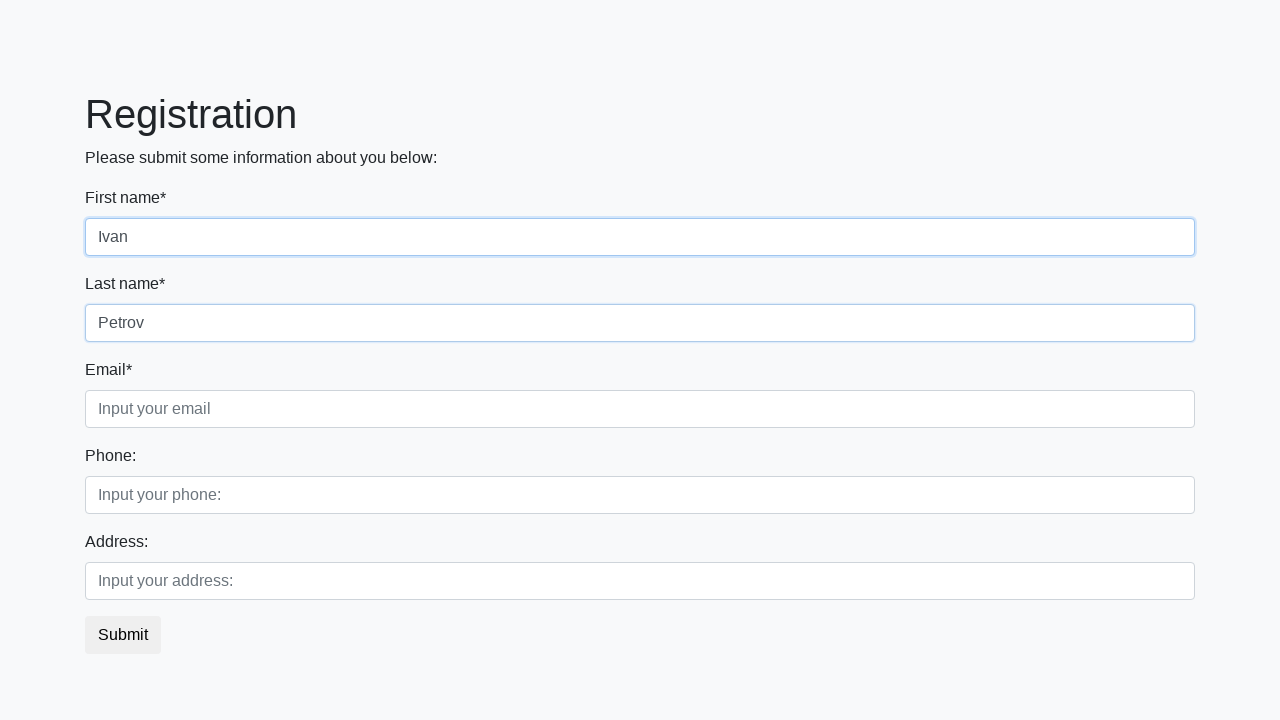

Filled email field with 'testuser@example.com' on div.first_block input.form-control.third
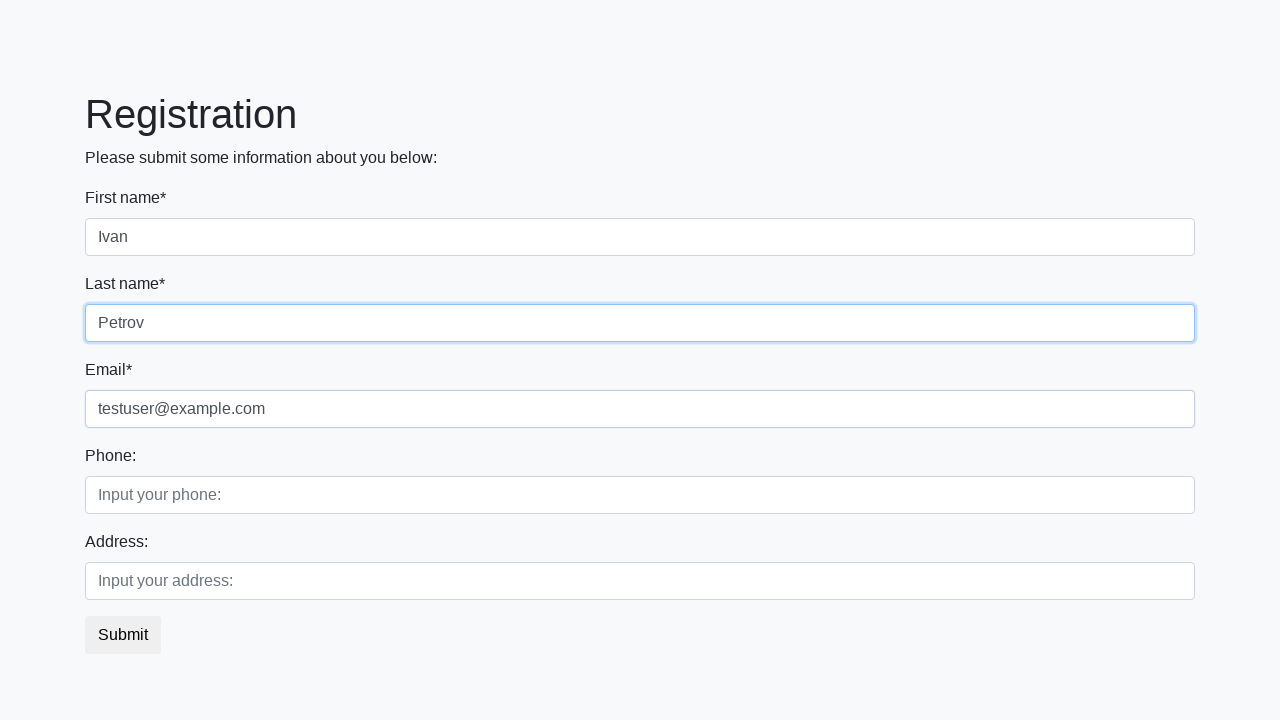

Clicked submit button to register at (123, 635) on button.btn
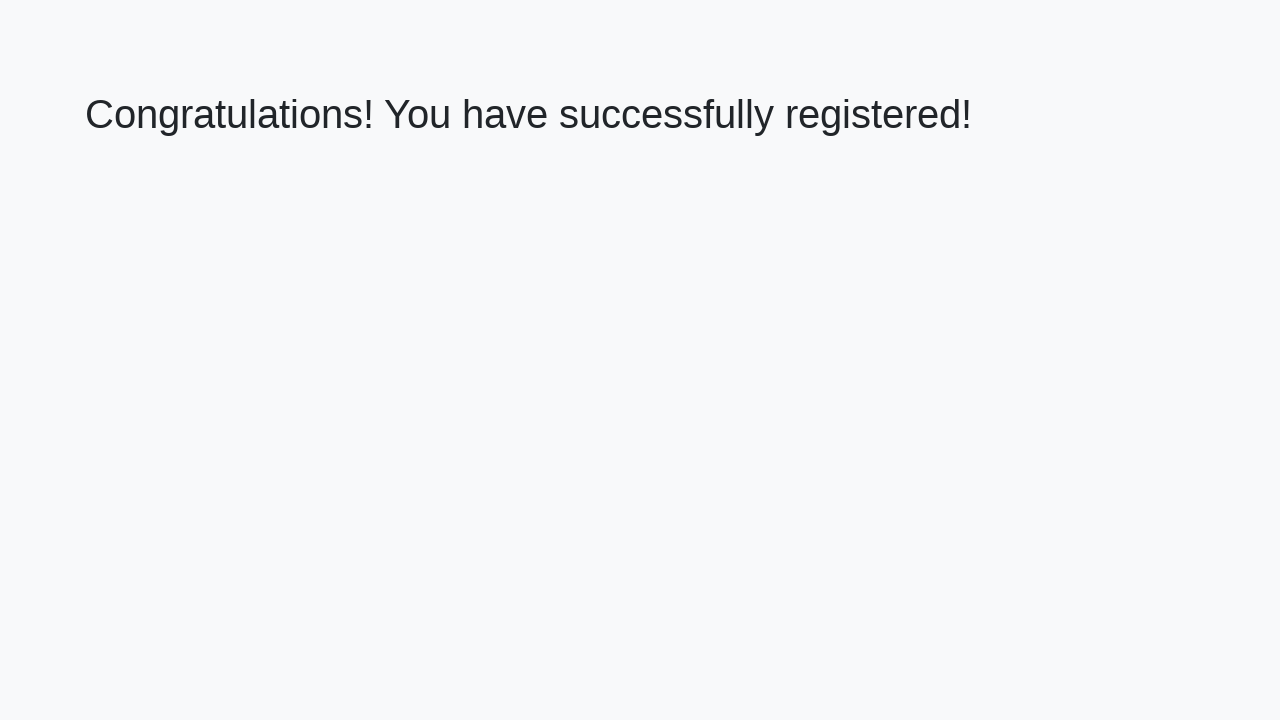

Success message element loaded
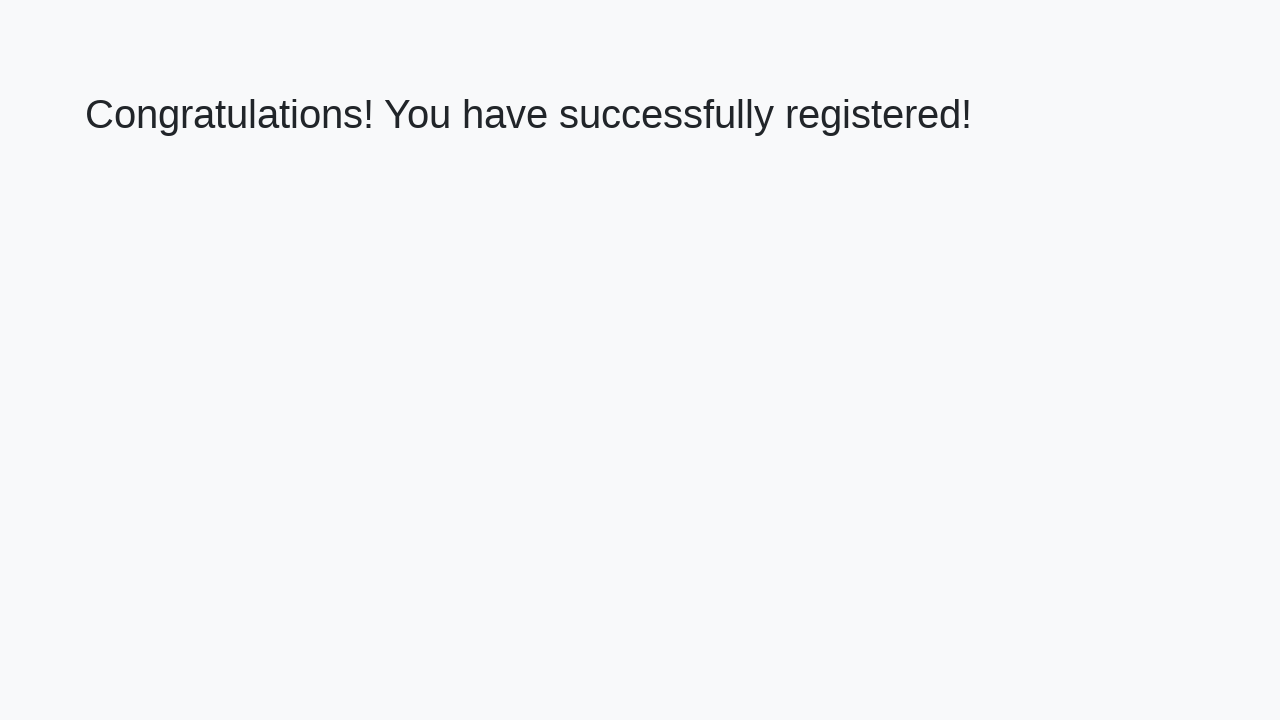

Retrieved success message text content
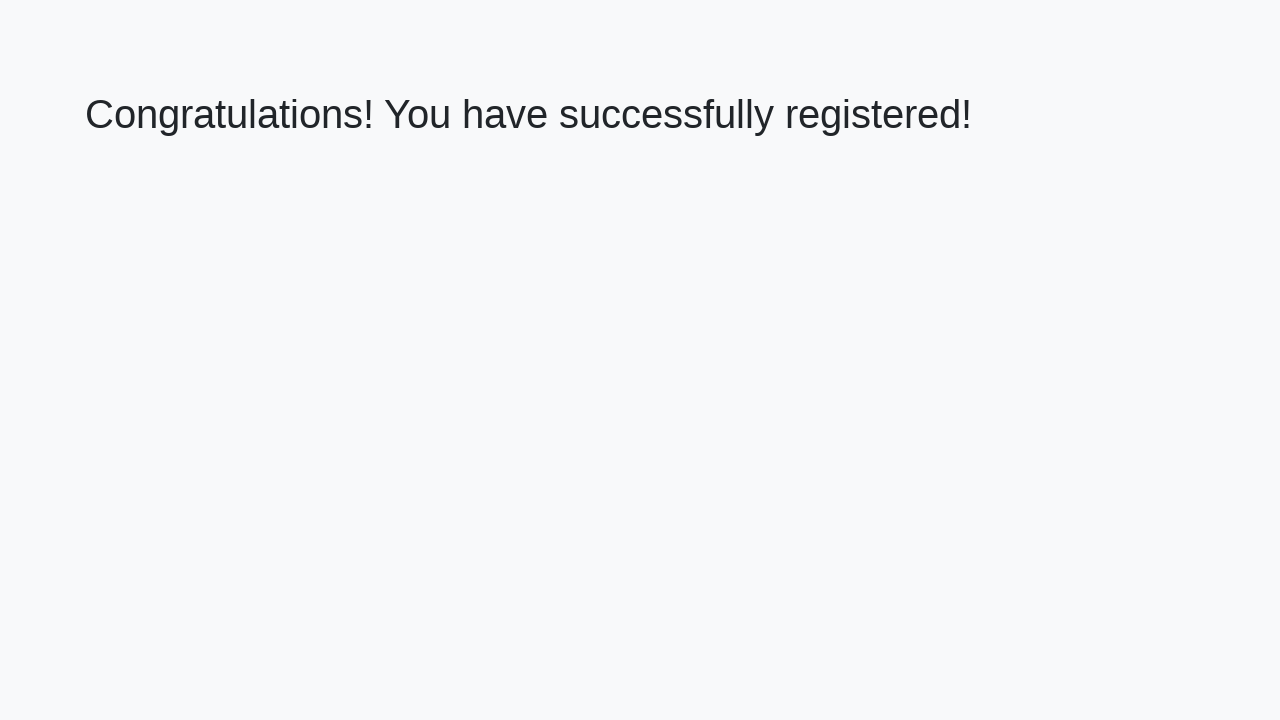

Verified success message matches expected text
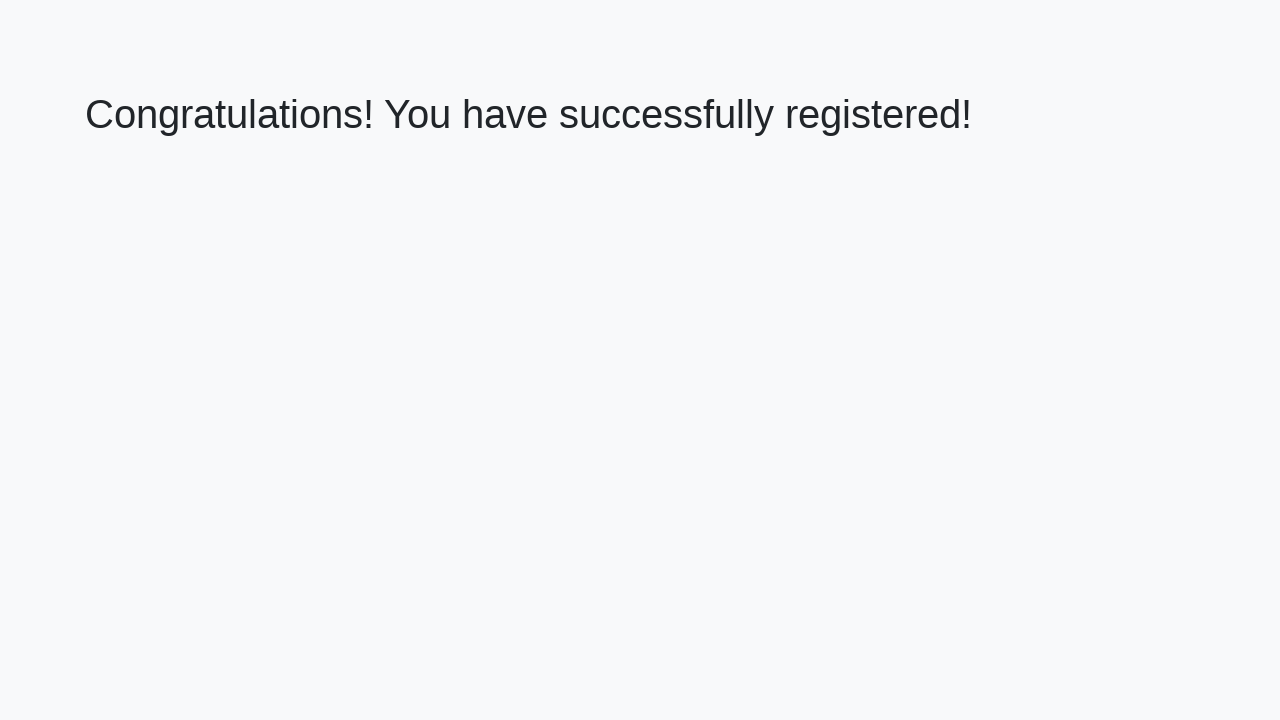

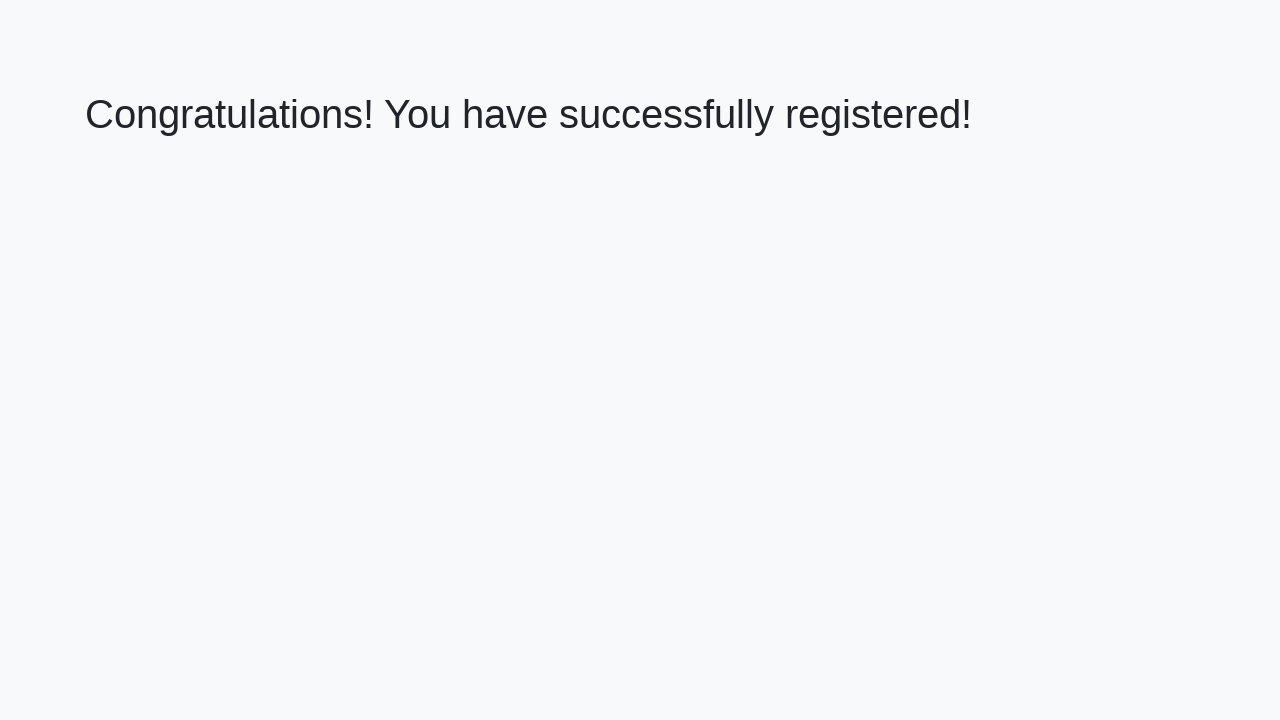